Tests JavaScript prompt alert handling by clicking the prompt button, entering text into the prompt dialog, and accepting it

Starting URL: https://demoqa.com/alerts

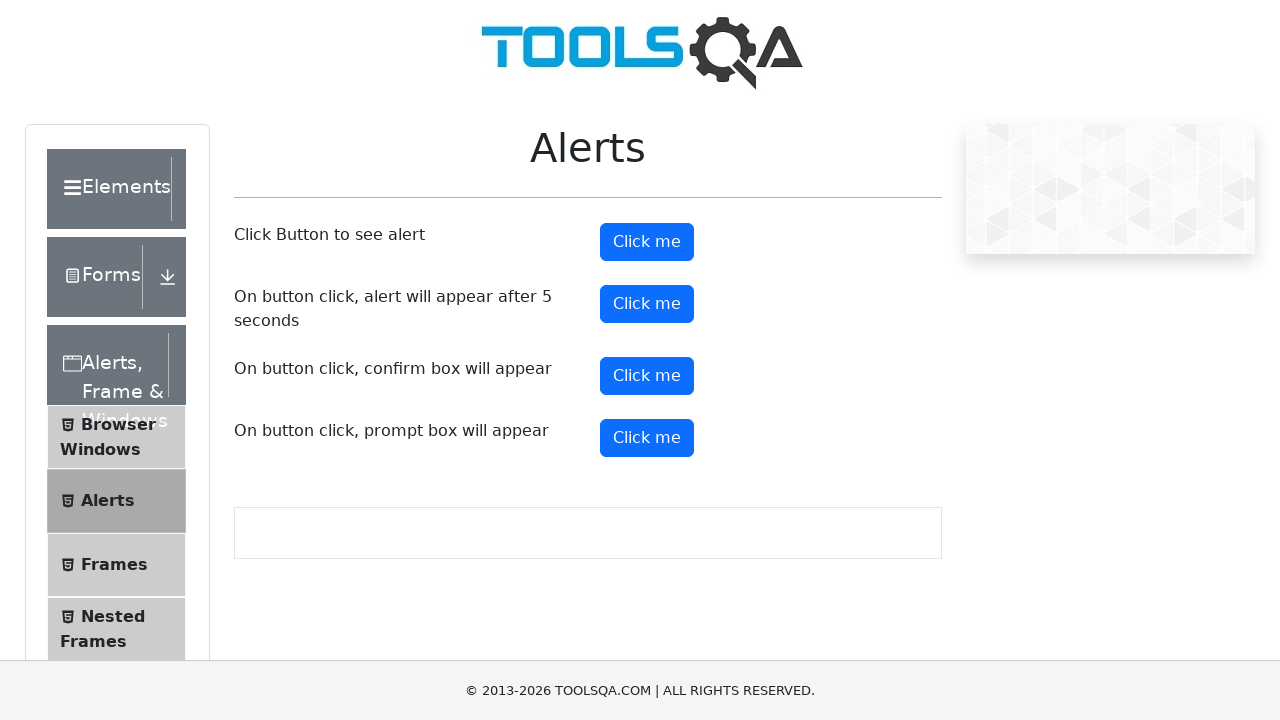

Waited for prompt button to be ready
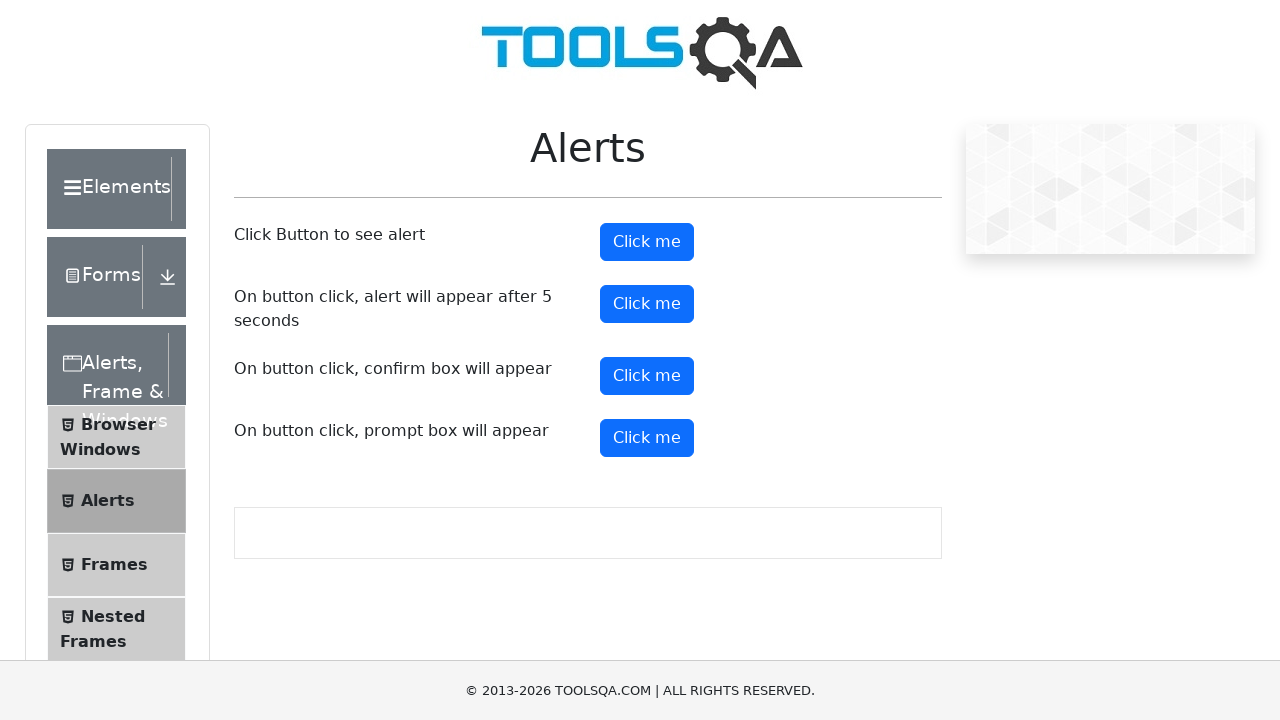

Set up dialog handler to accept prompt with text 'Sahil'
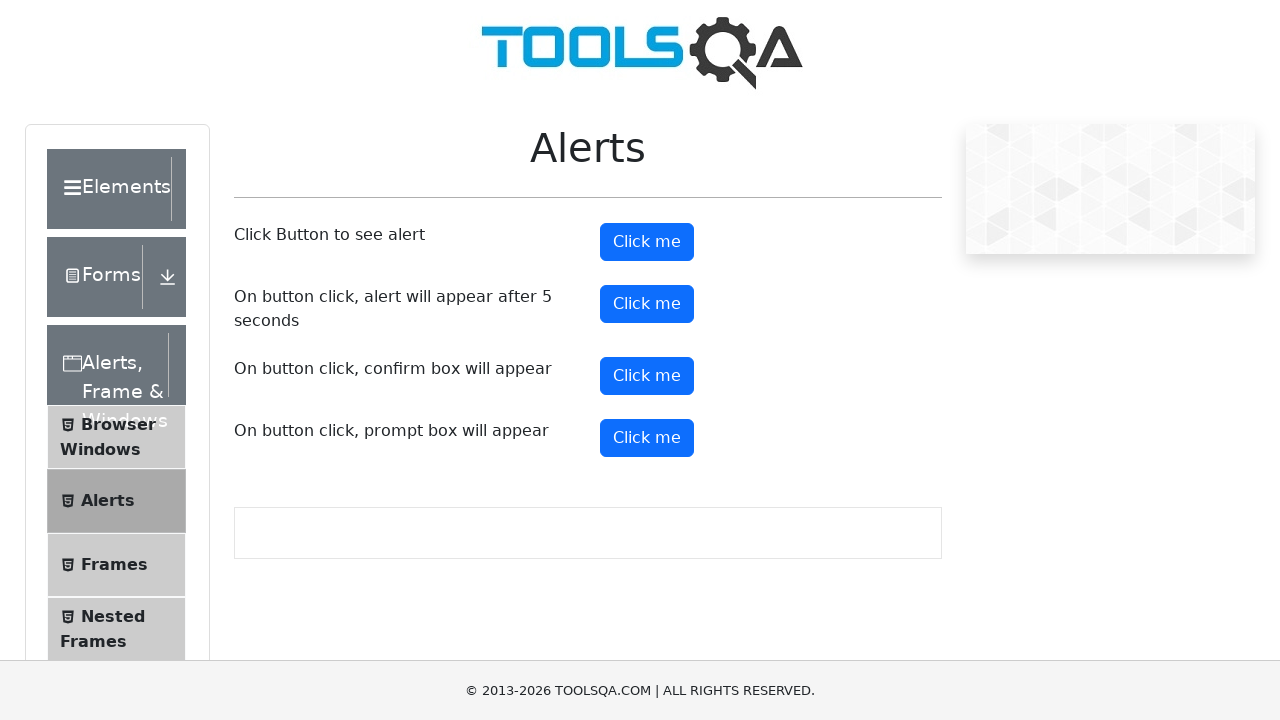

Clicked prompt button to trigger alert dialog at (647, 438) on xpath=//button[@id='promtButton']
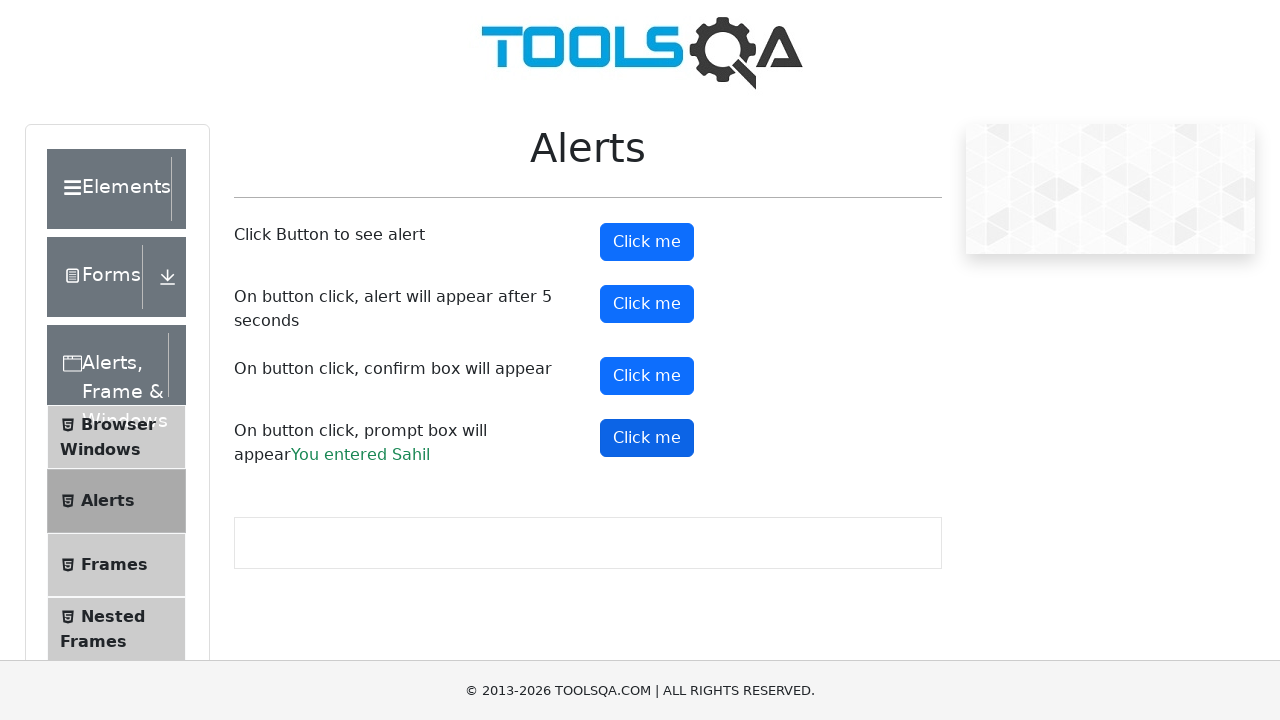

Waited 500ms to ensure dialog was handled
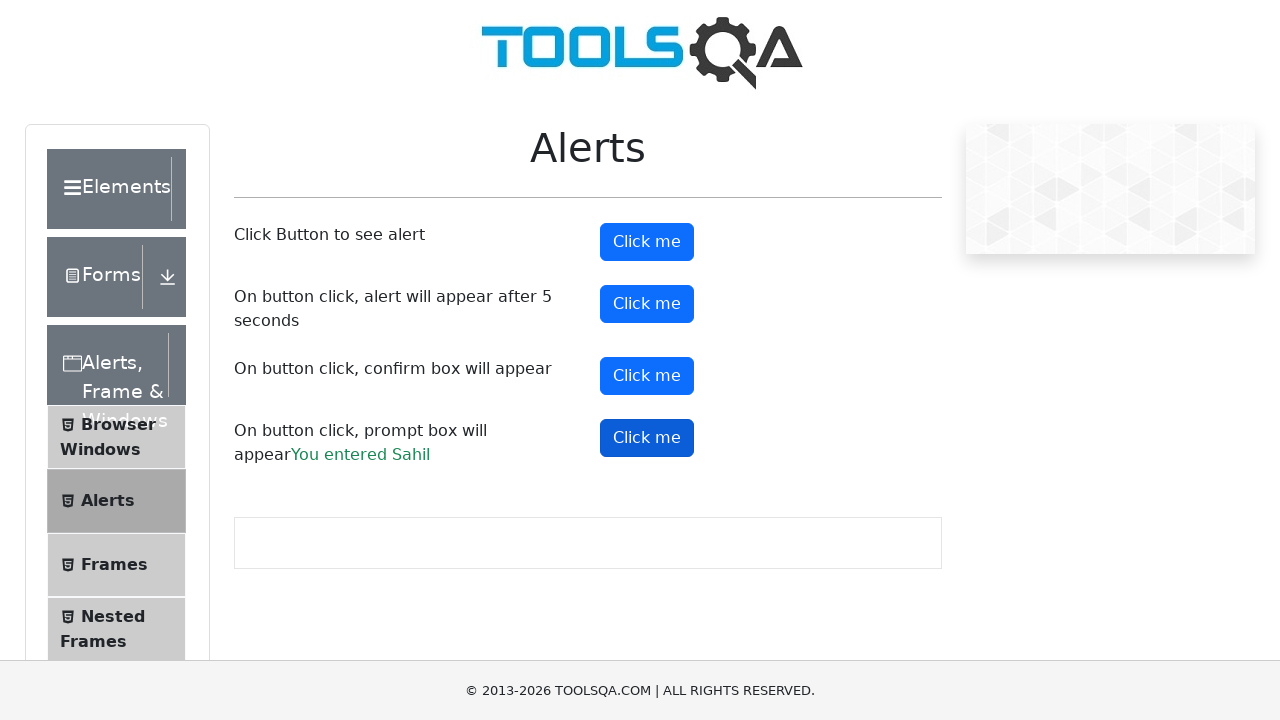

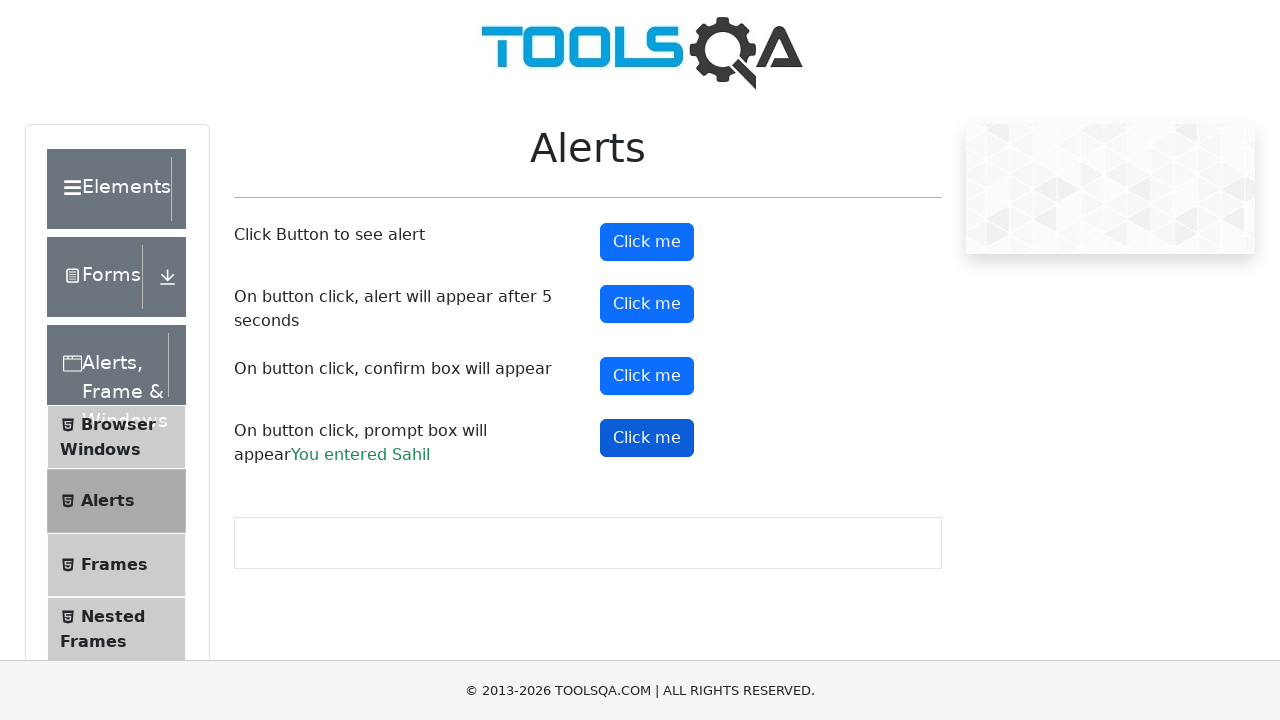